Fills out a complete practice form on DemoQA website including personal details, subject, hobbies, and address information, then submits the form and verifies the submission modal appears

Starting URL: https://demoqa.com/automation-practice-form

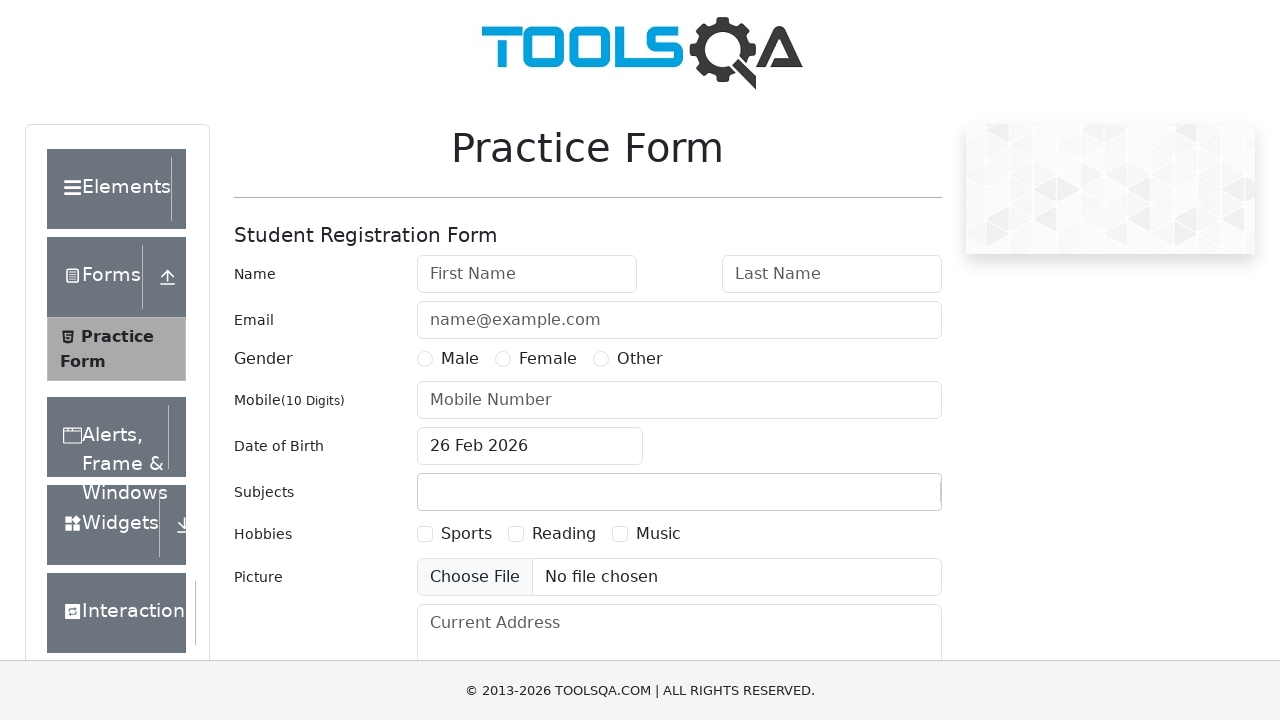

Filled first name field with 'John' on input#firstName[placeholder="First Name"]
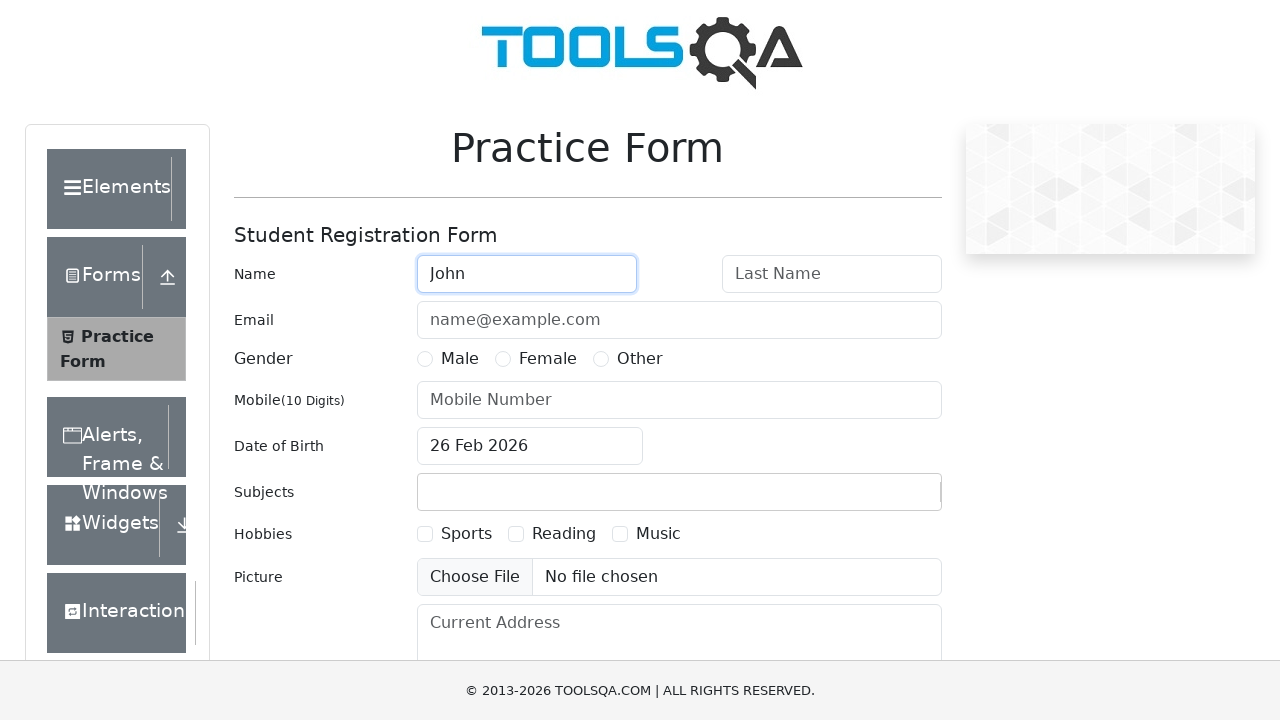

Filled last name field with 'Smith' on input#lastName[placeholder="Last Name"]
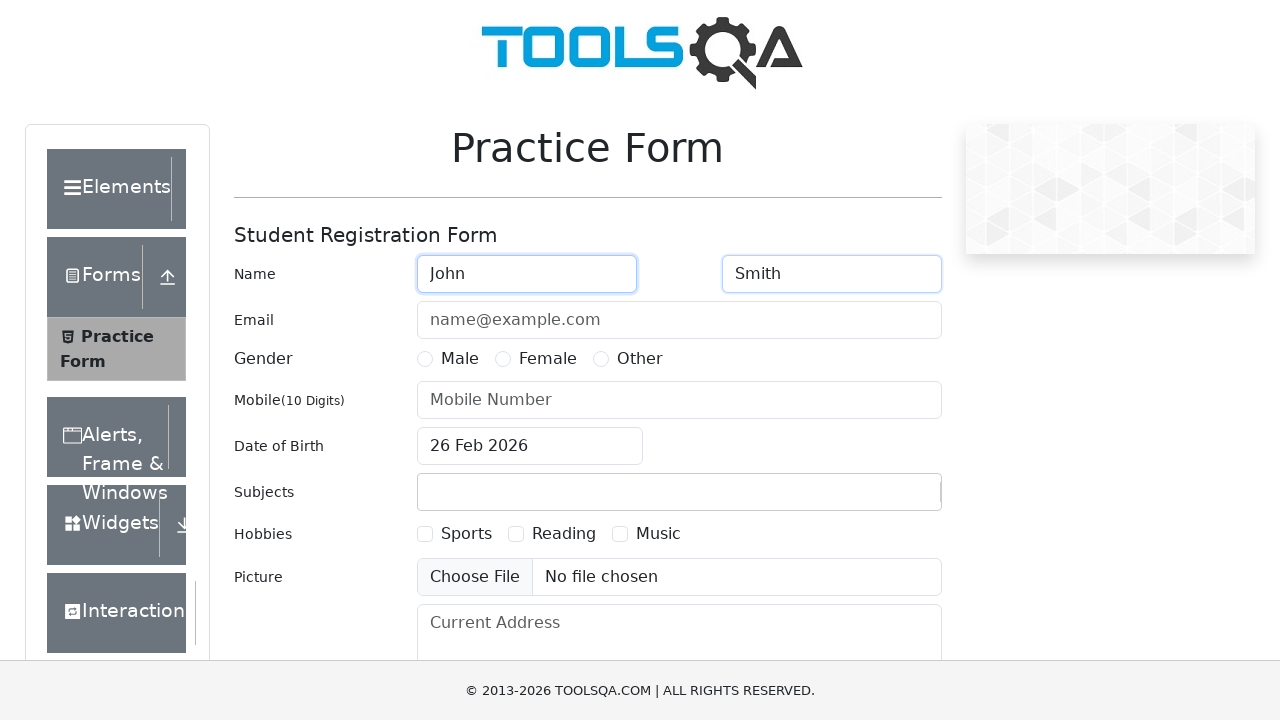

Filled email field with 'johnsmith@example.com' on input#userEmail[placeholder="name@example.com"]
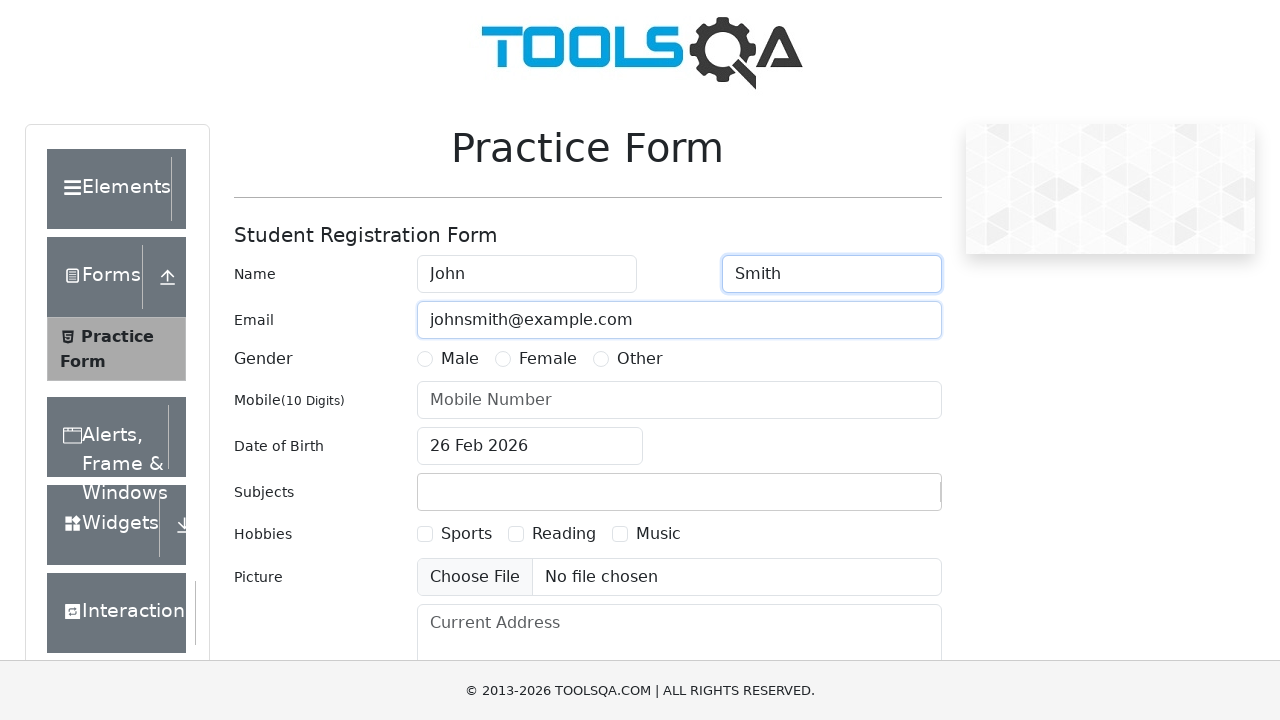

Selected male gender radio button
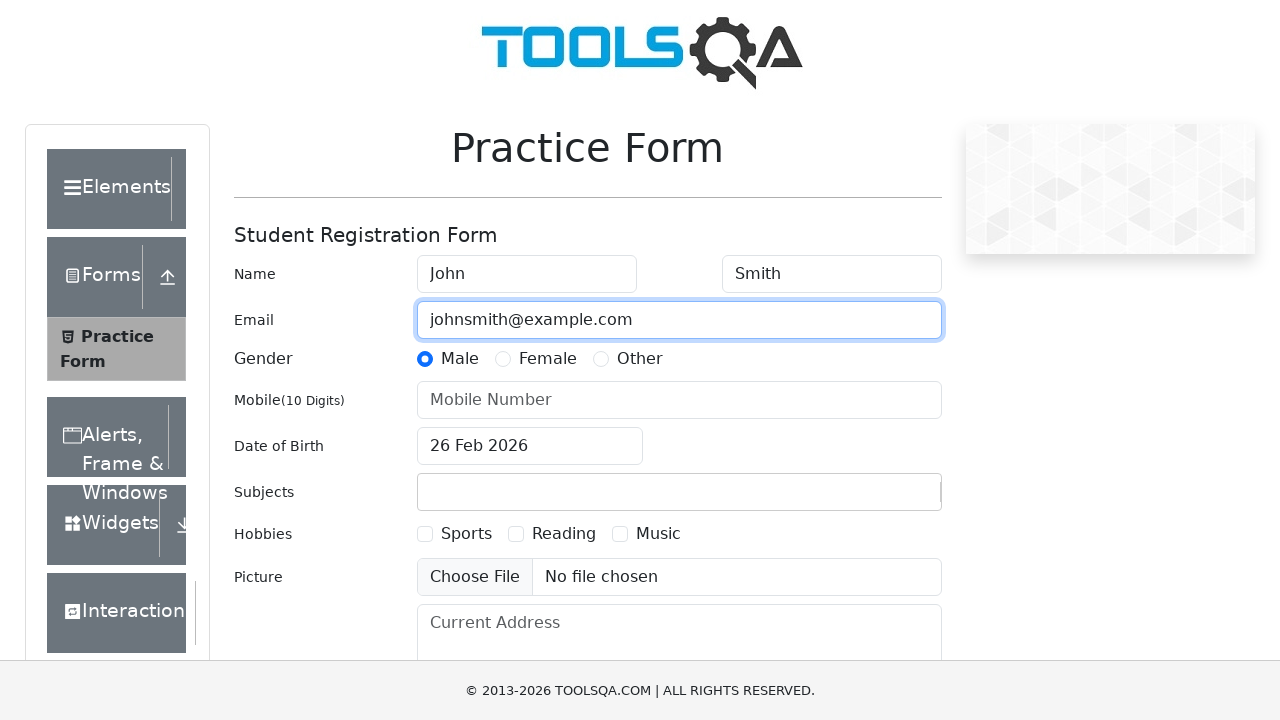

Filled mobile number field with '1234567890' on input#userNumber[placeholder="Mobile Number"]
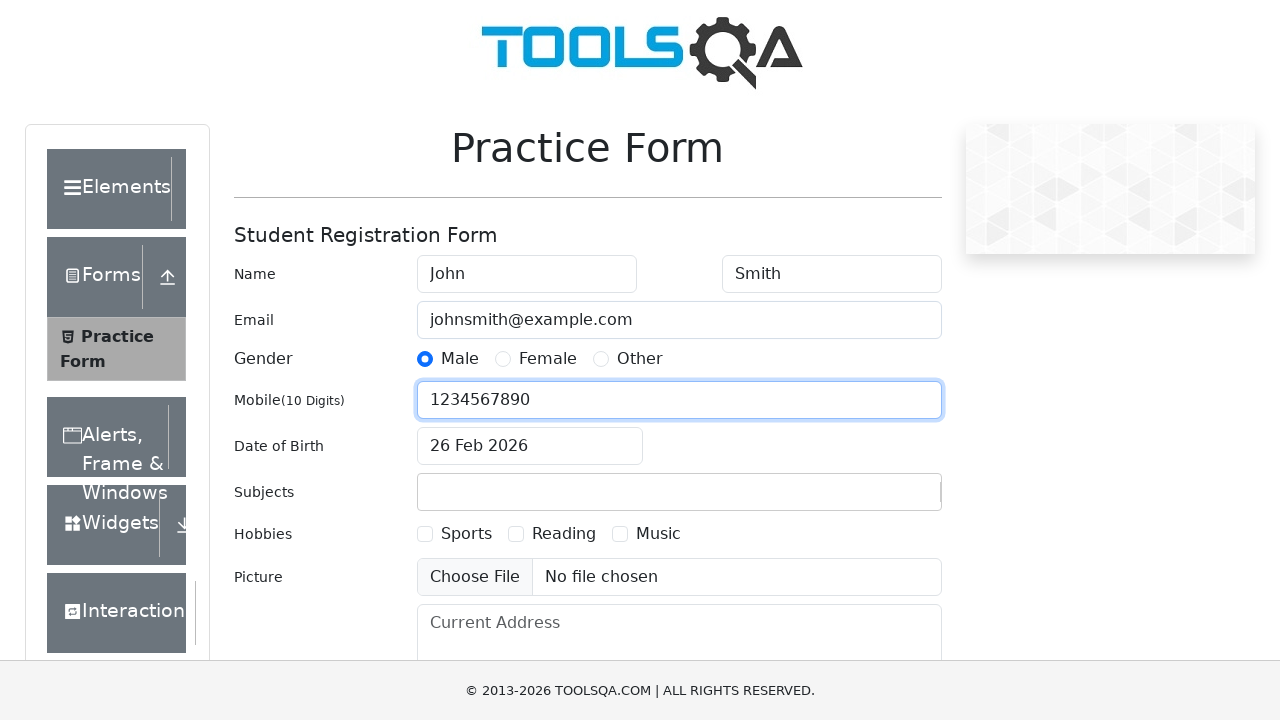

Scrolled subject field into view
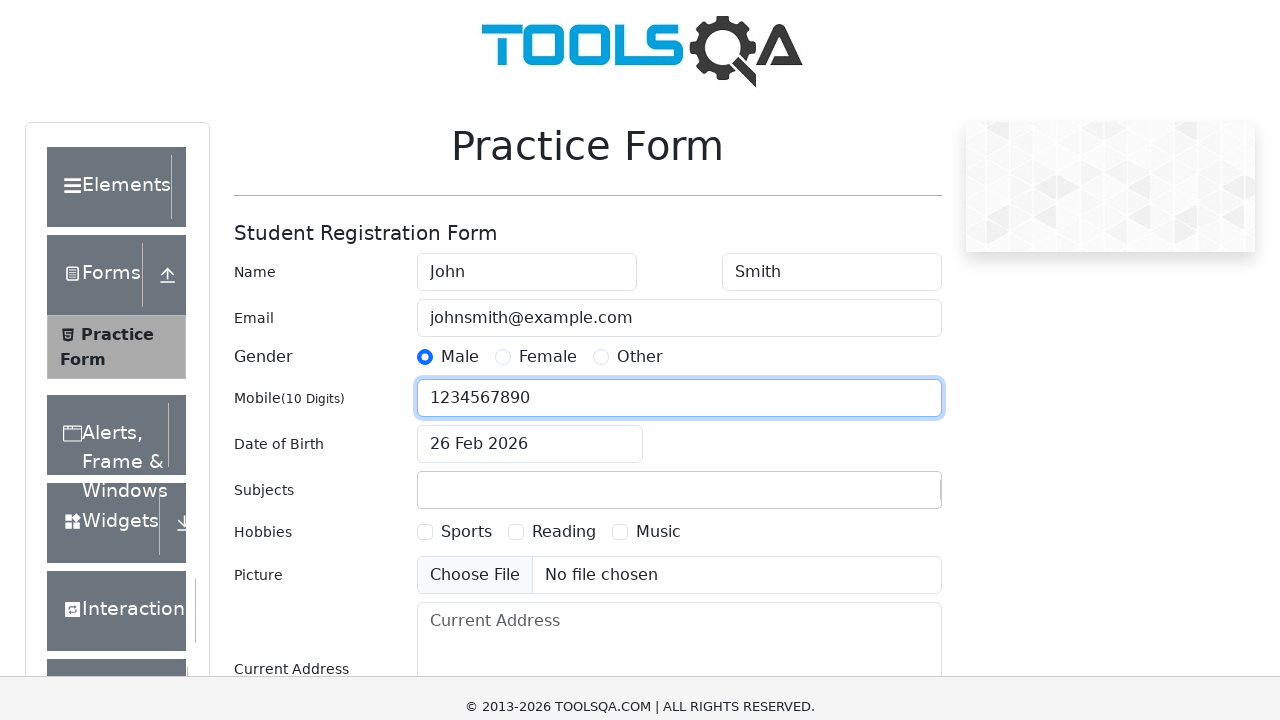

Filled subject field with 'Computer Science' on input#subjectsInput
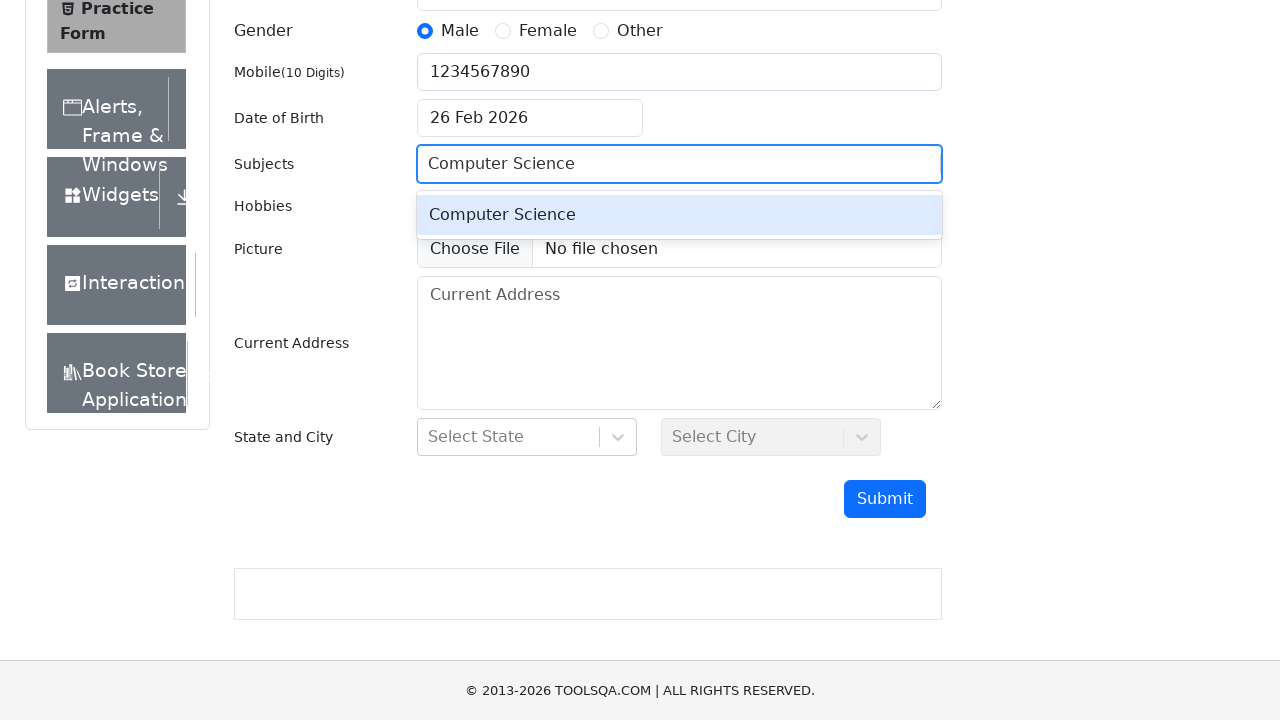

Selected hobby checkbox (Reading)
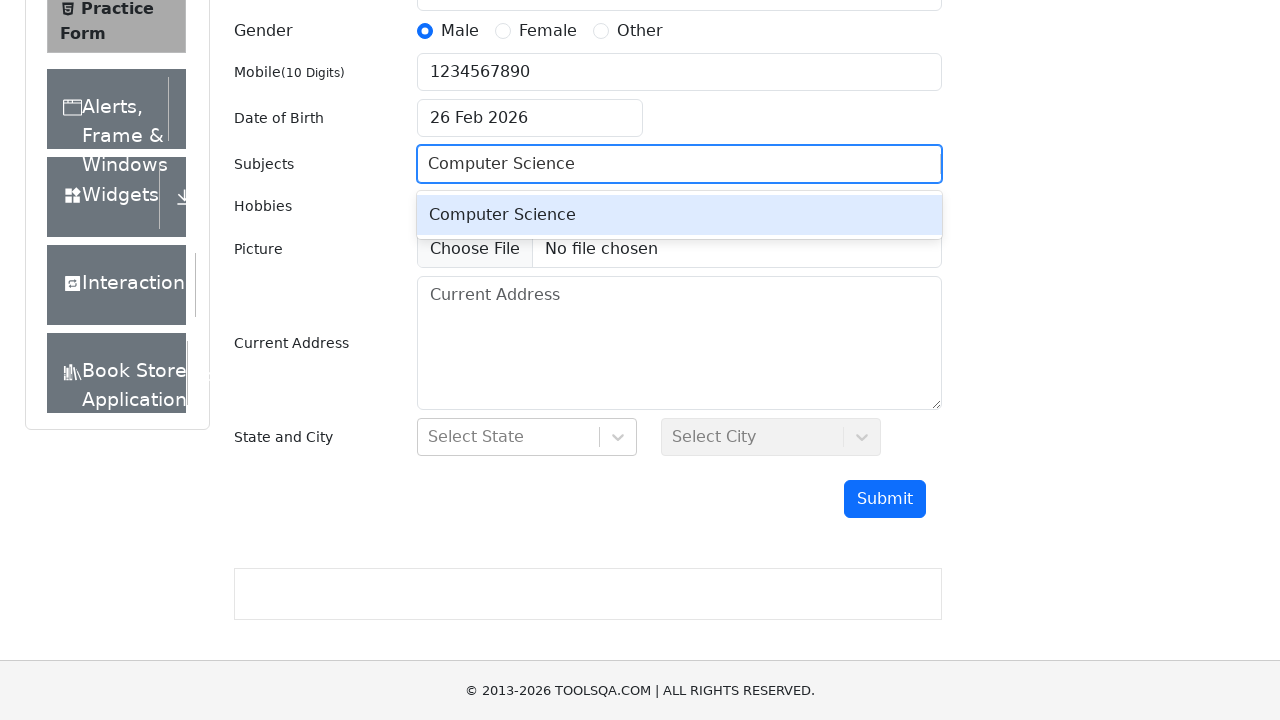

Filled current address field with '123 Main Street, Apt 4B' on textarea#currentAddress[placeholder="Current Address"]
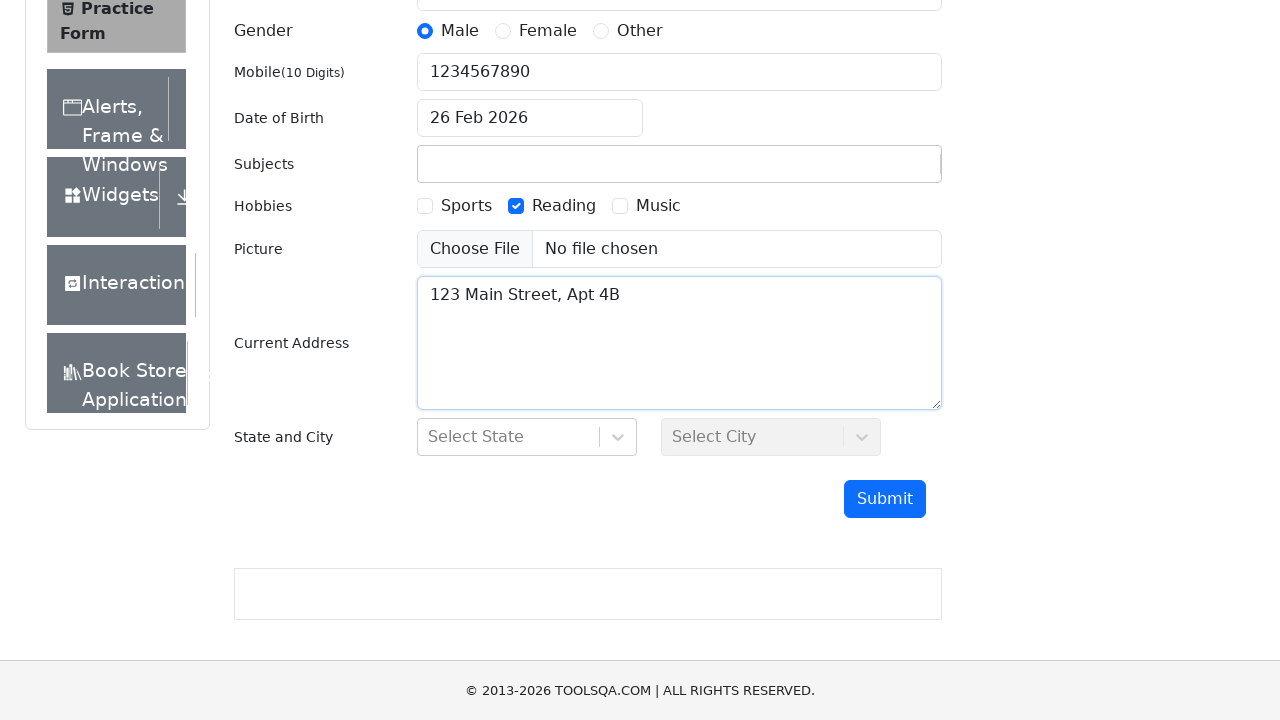

Clicked state dropdown to open options at (527, 437) on #stateCity-wrapper #state
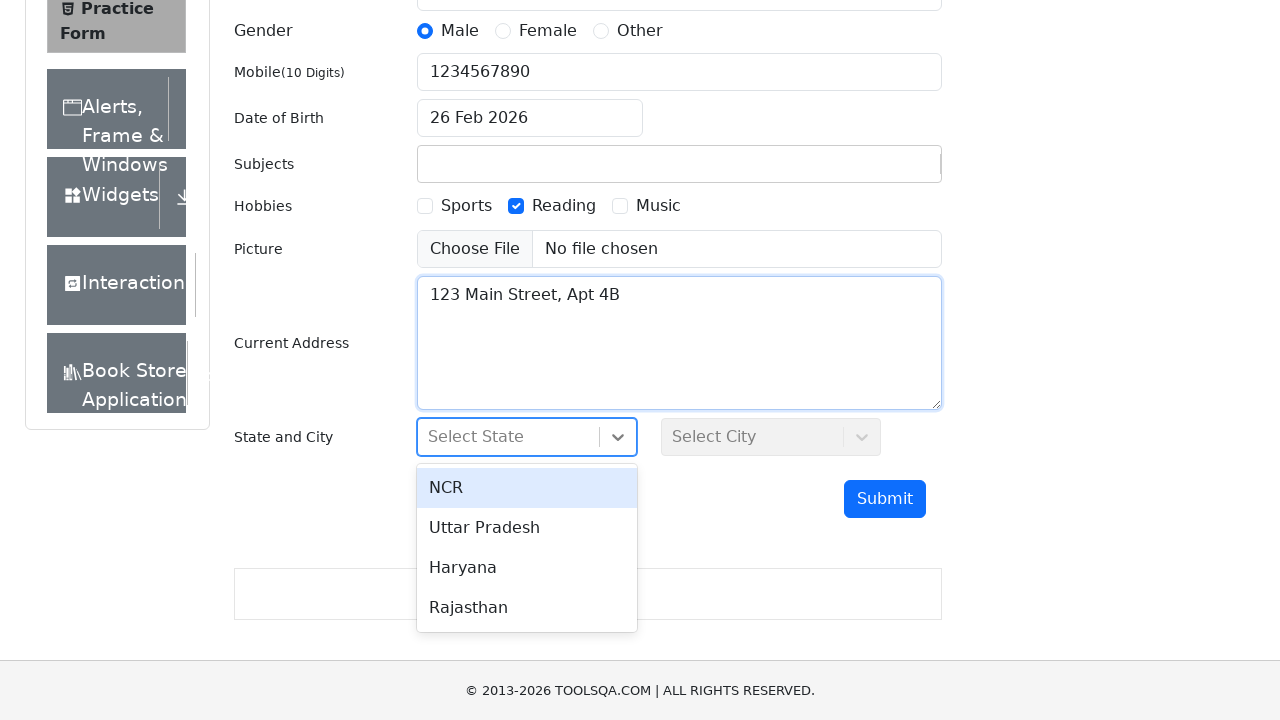

Selected 'NCR' from state dropdown at (527, 488) on xpath=//div[@id="stateCity-wrapper"]//div[@id="state"]//div[text()="NCR"]
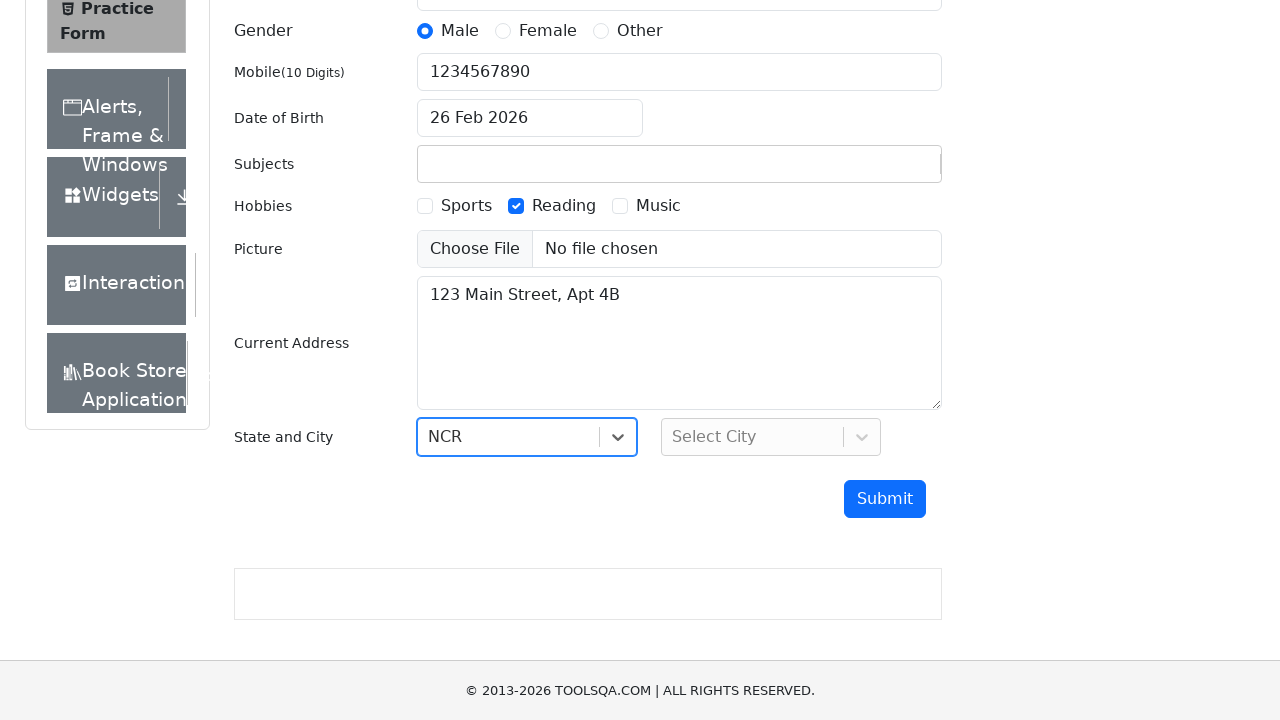

Clicked city dropdown to open options at (771, 437) on #stateCity-wrapper #city
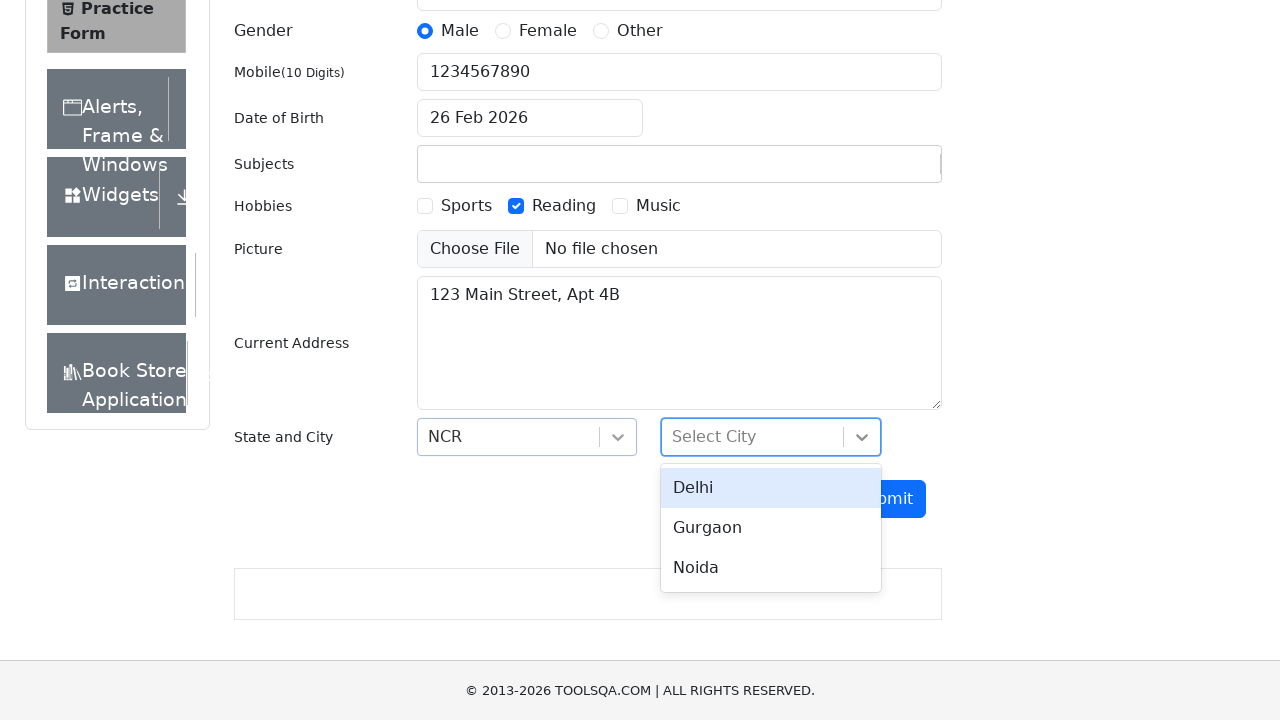

Selected 'Noida' from city dropdown at (771, 568) on xpath=//div[@id="stateCity-wrapper"]//div[@id="city"]//div[text()="Noida"]
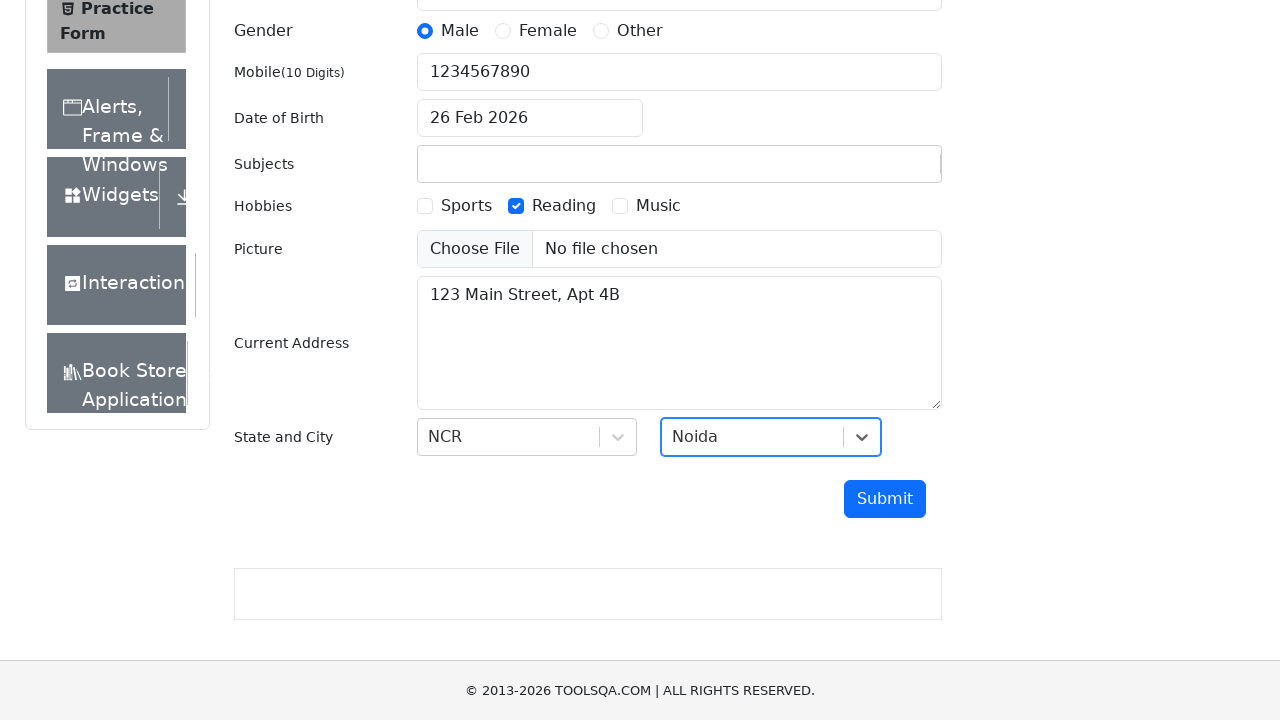

Clicked submit button to submit the form at (885, 499) on button#submit[class="btn btn-primary"]
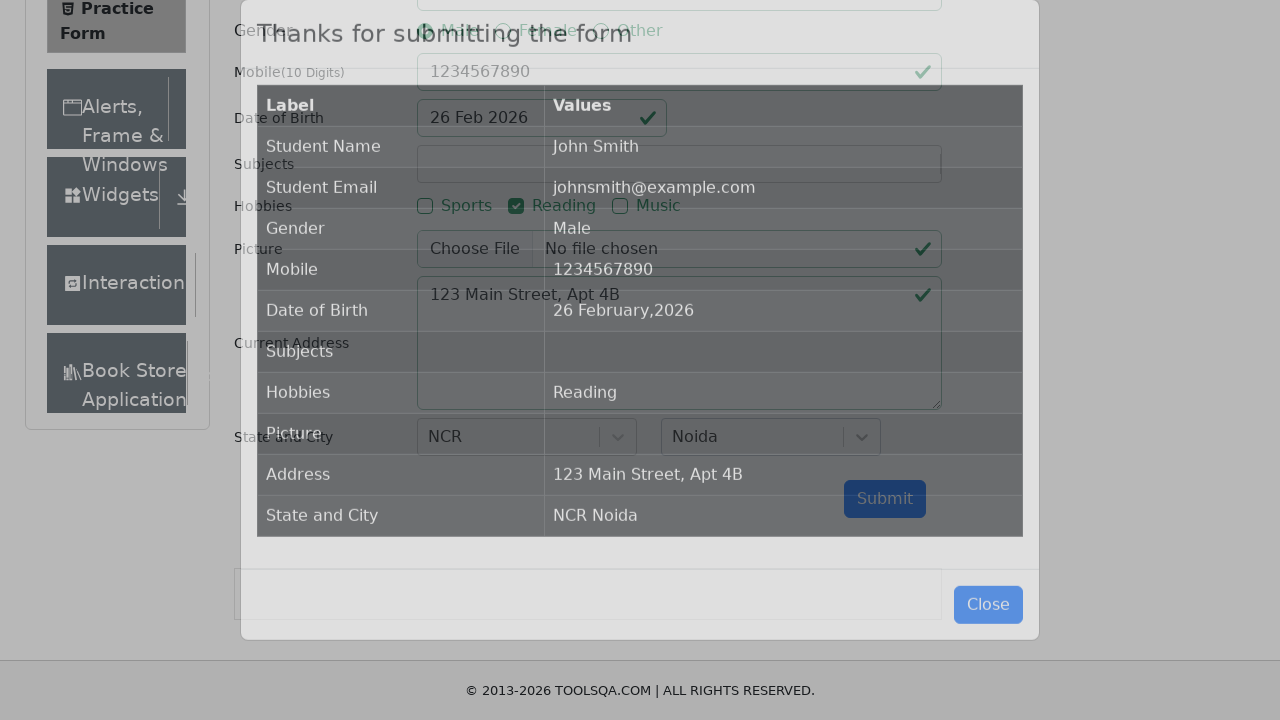

Submission confirmation modal appeared
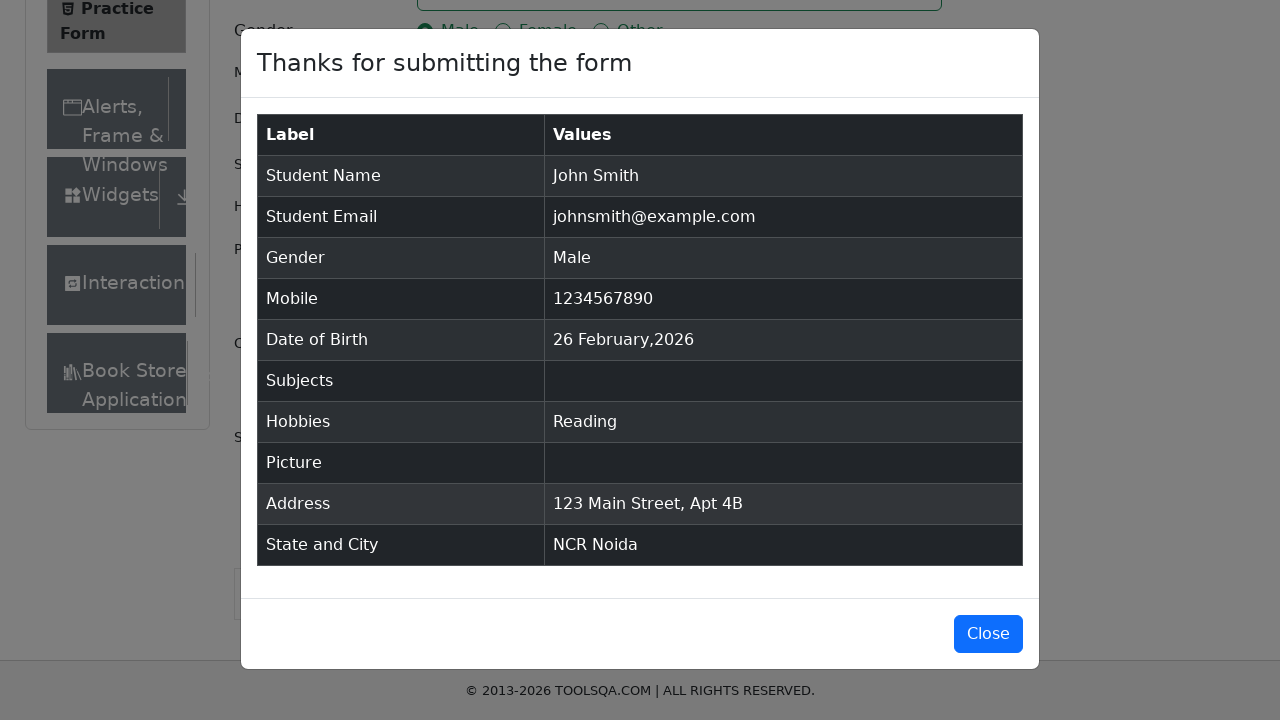

Closed the submission confirmation modal at (988, 634) on #closeLargeModal
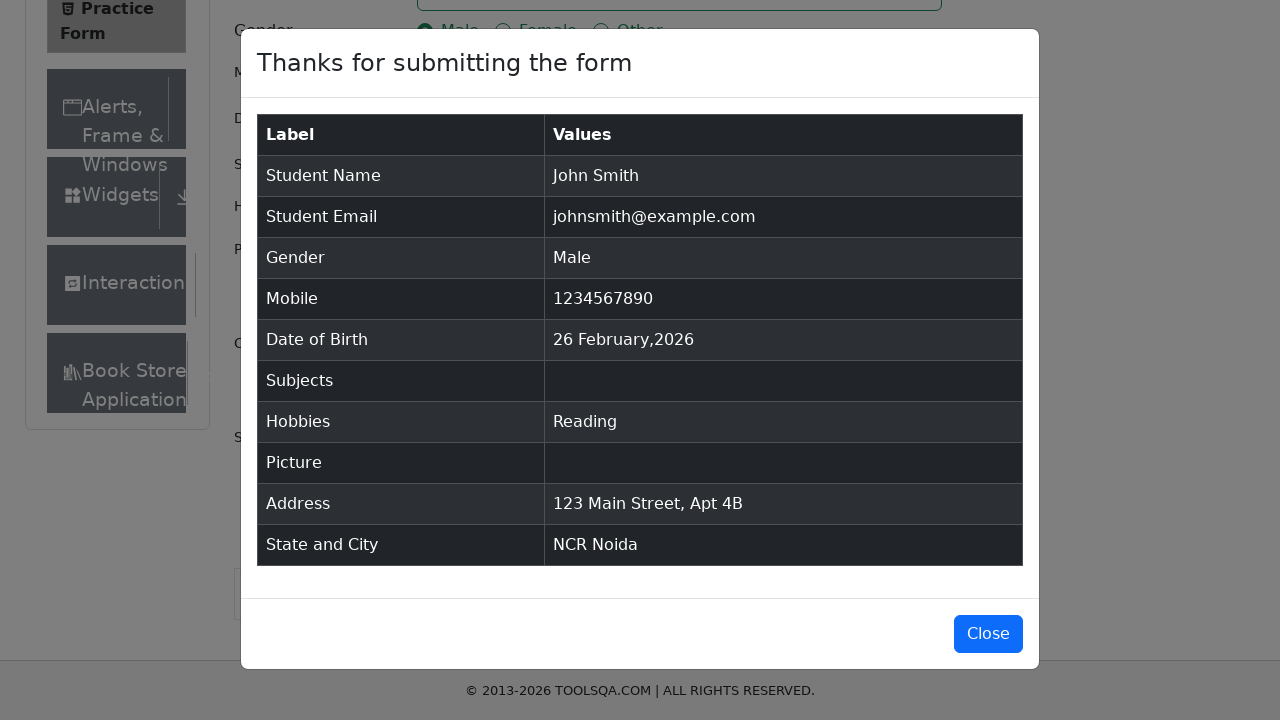

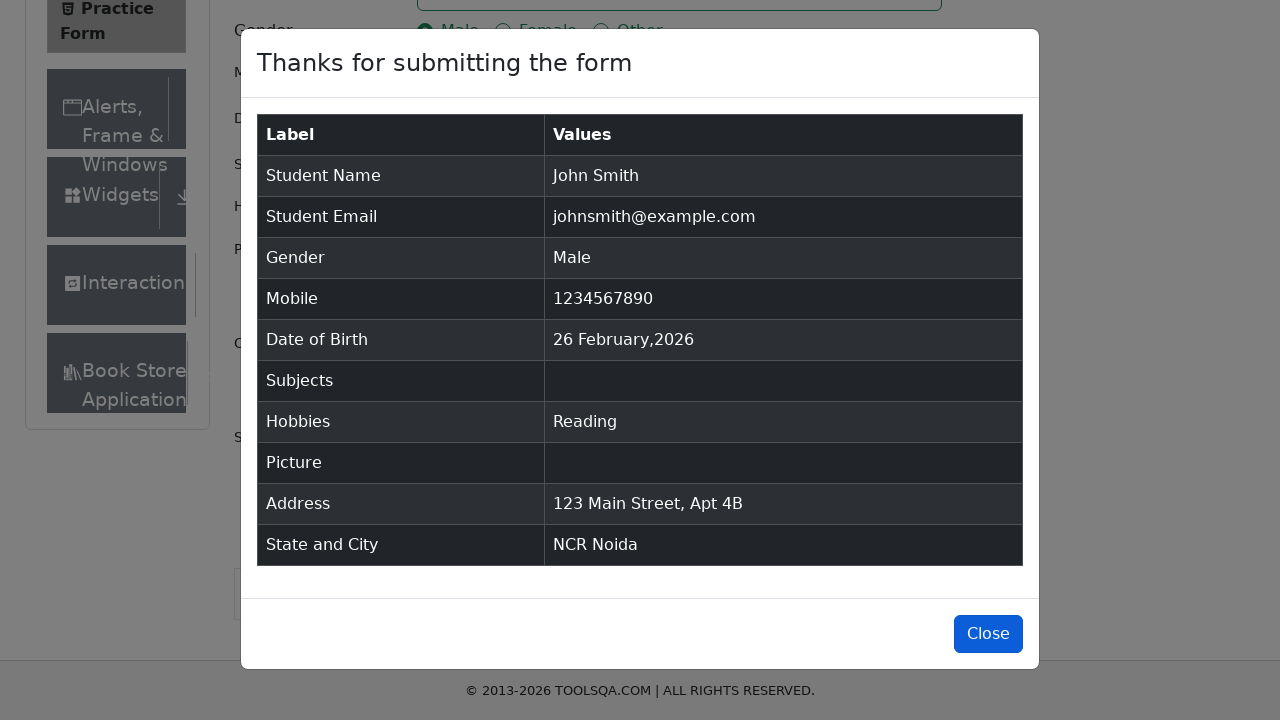